Tests JavaScript alert handling by clicking buttons that trigger JS Alert, JS Confirm, and JS Prompt dialogs, then interacting with each alert type (accepting, dismissing, and entering text)

Starting URL: http://the-internet.herokuapp.com/

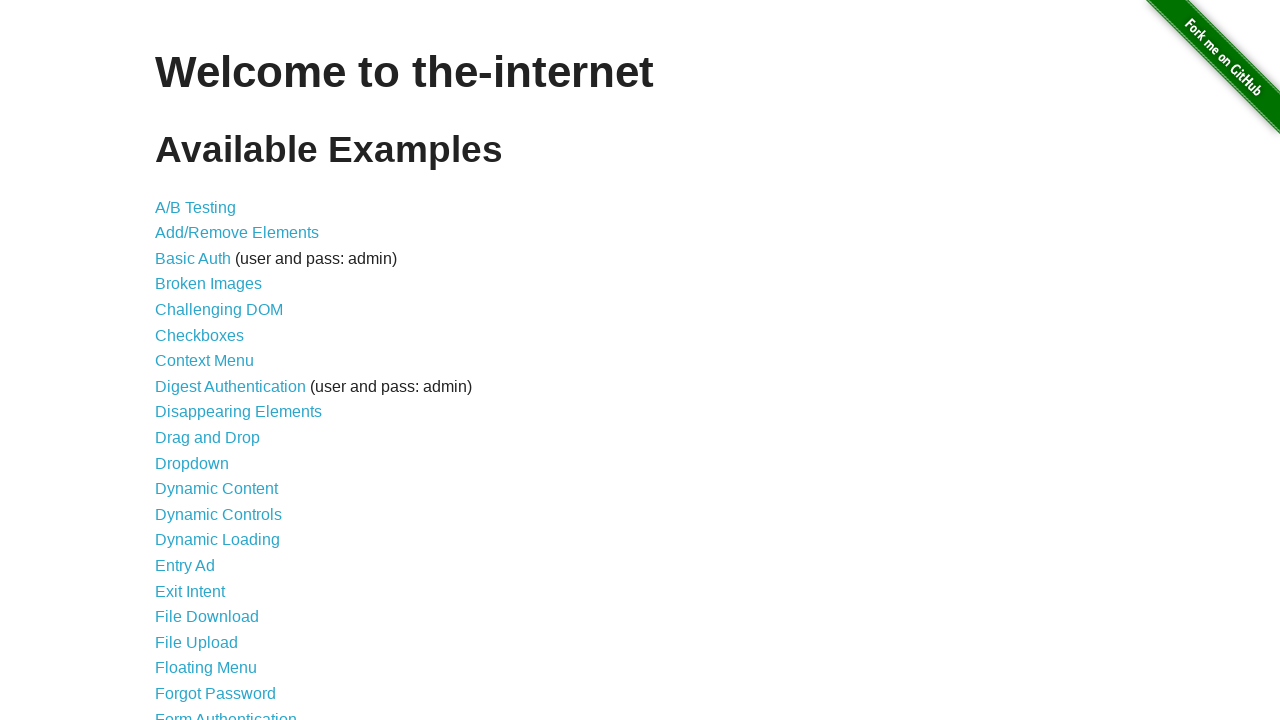

Clicked JavaScript Alerts link at (214, 361) on xpath=//a[contains(text(),'JavaScript Alerts')]
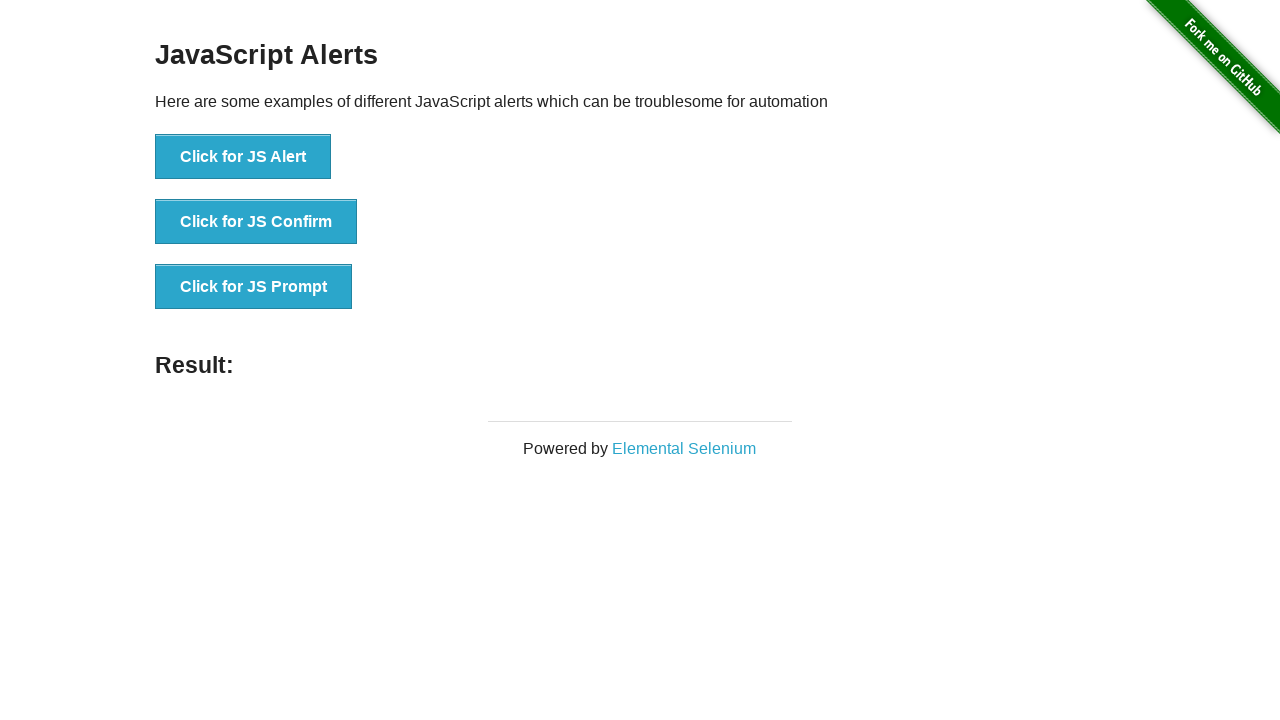

Clicked button to trigger JS Alert dialog at (243, 157) on xpath=//button[contains(text(),'Click for JS Alert')]
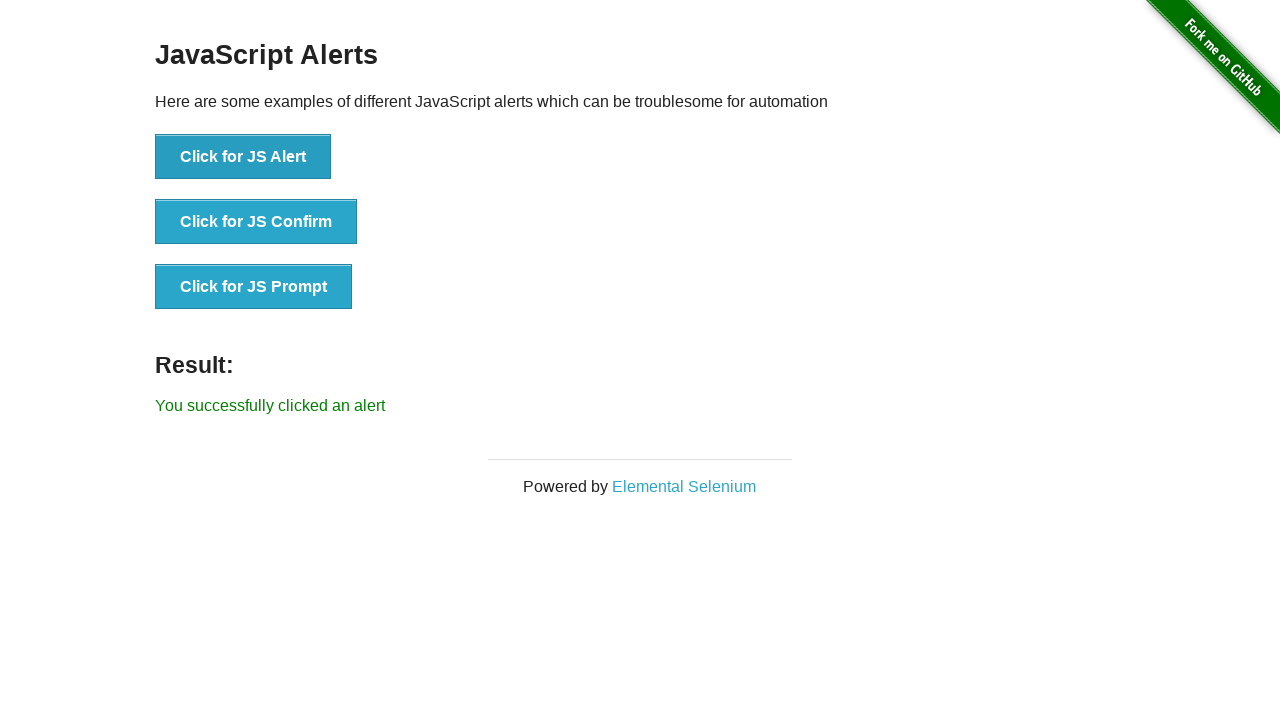

Accepted JS Alert dialog
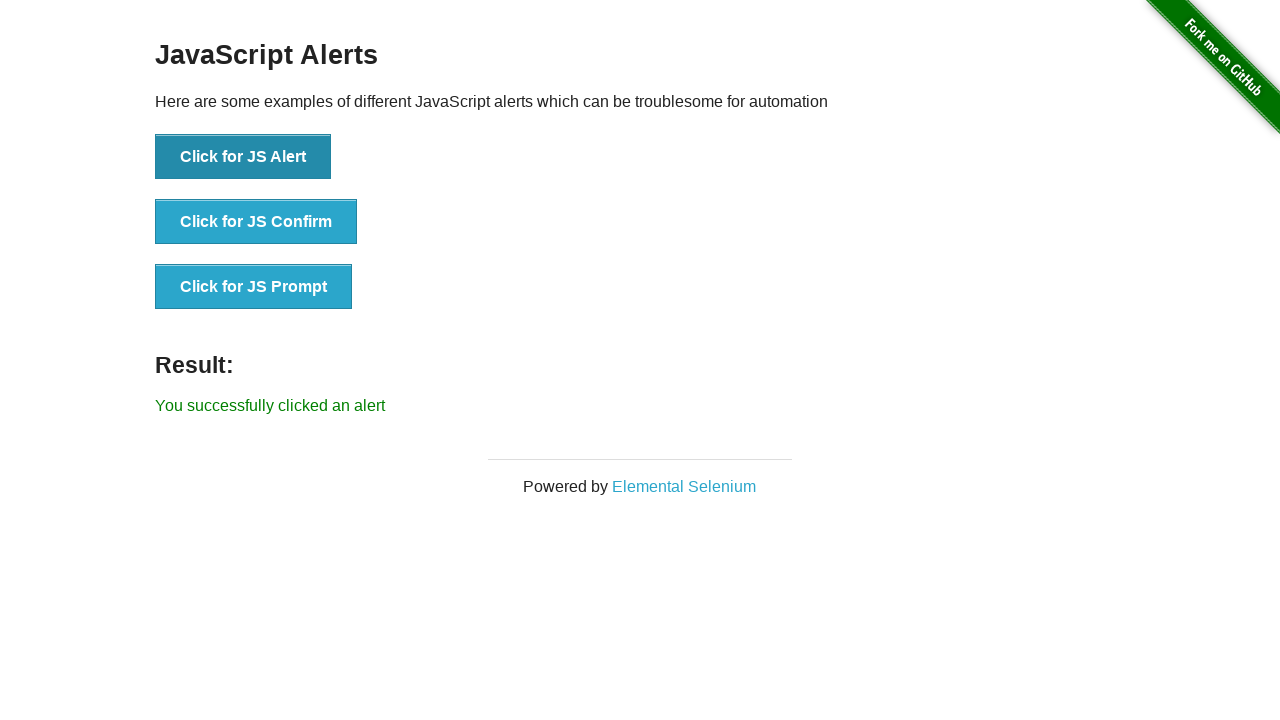

Clicked button to trigger JS Confirm dialog at (256, 222) on xpath=//button[contains(text(),'Click for JS Confirm')]
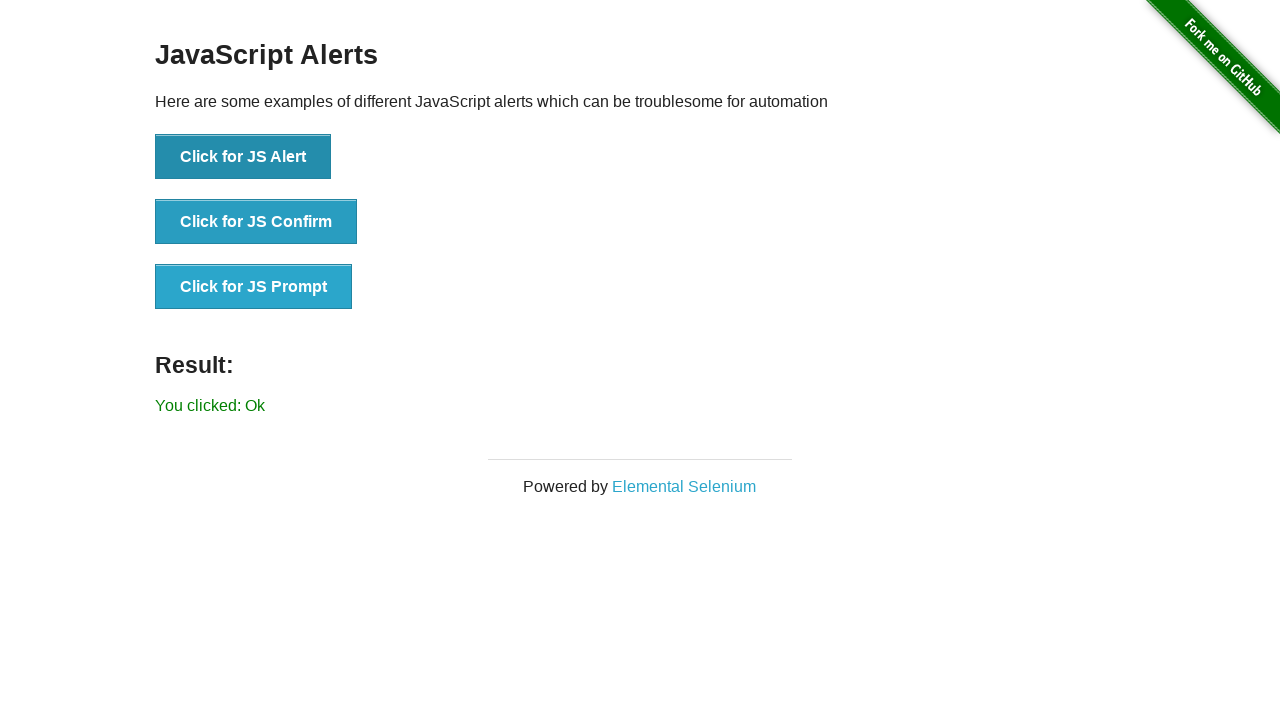

Dismissed JS Confirm dialog
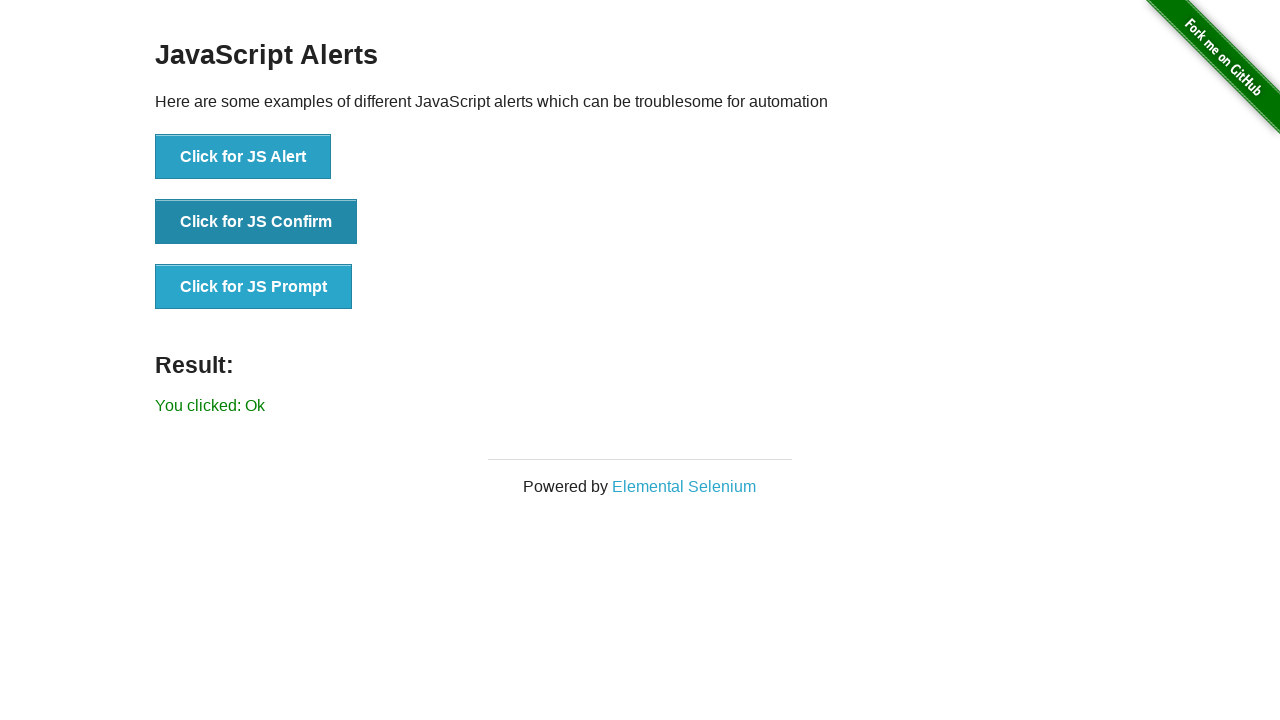

Clicked button to trigger JS Prompt dialog at (254, 287) on xpath=//button[contains(text(),'Click for JS Prompt')]
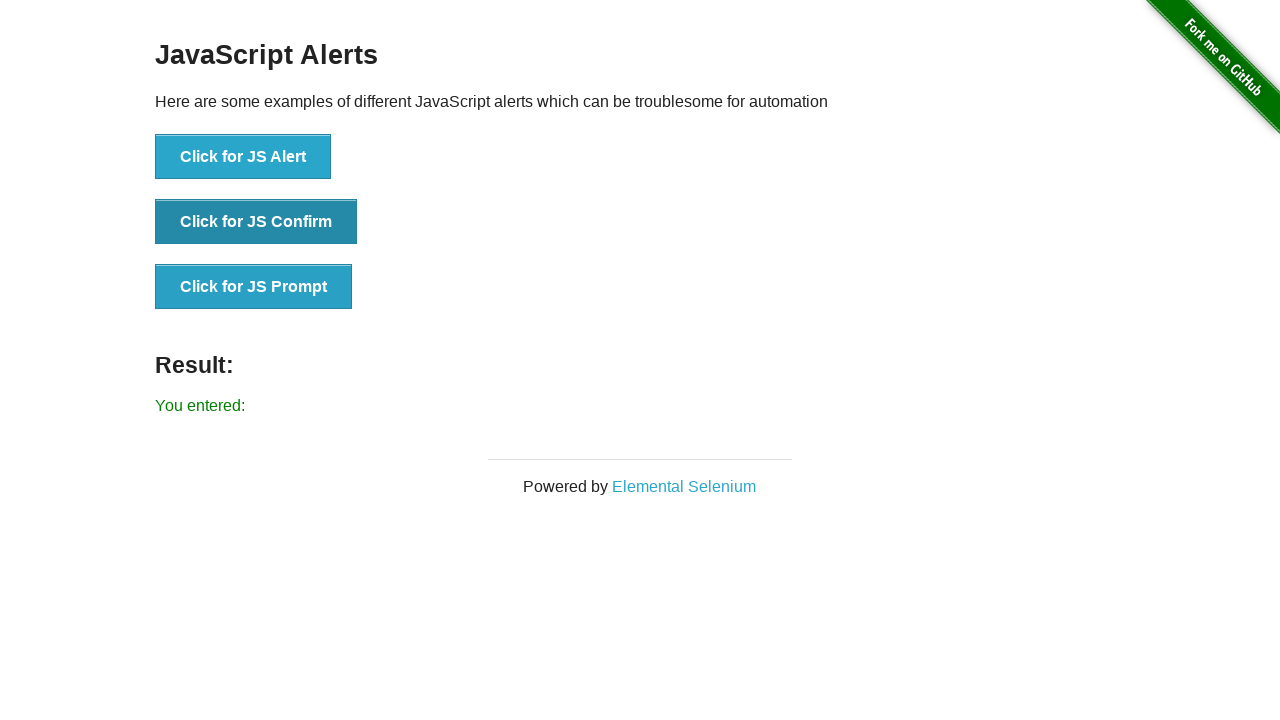

Entered 'hello' in JS Prompt dialog and accepted
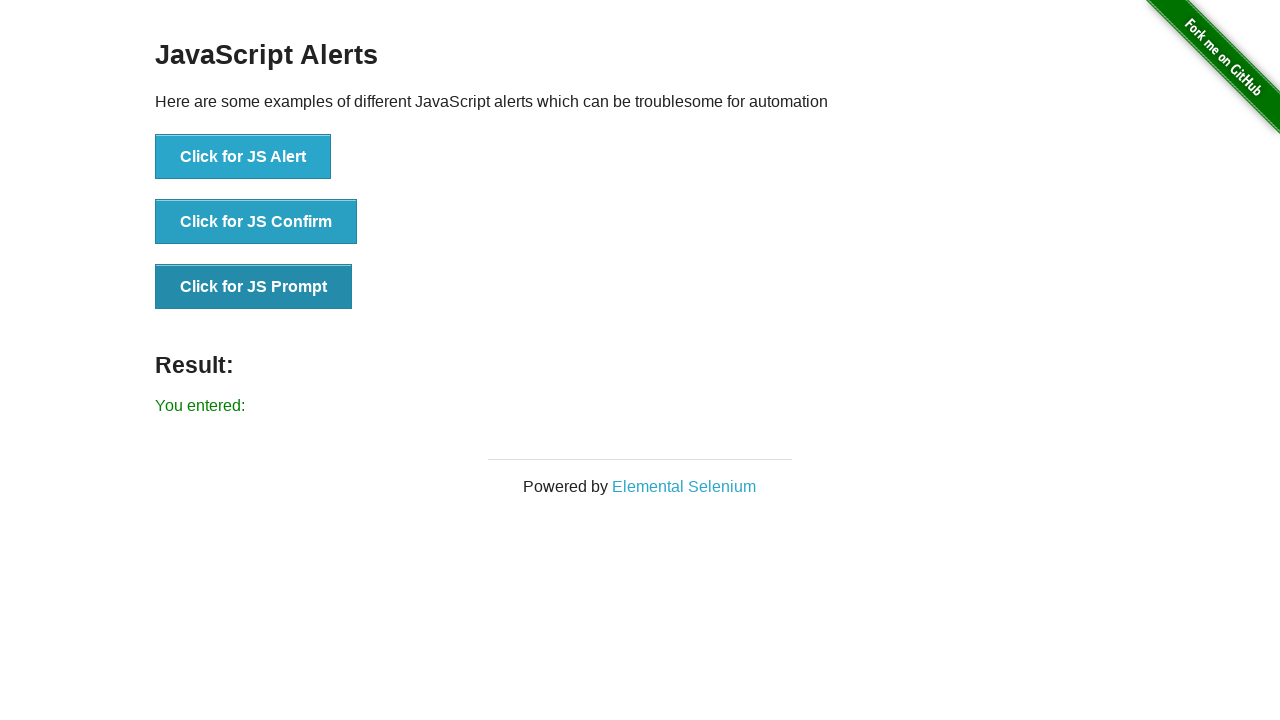

Result message displayed after completing all dialog interactions
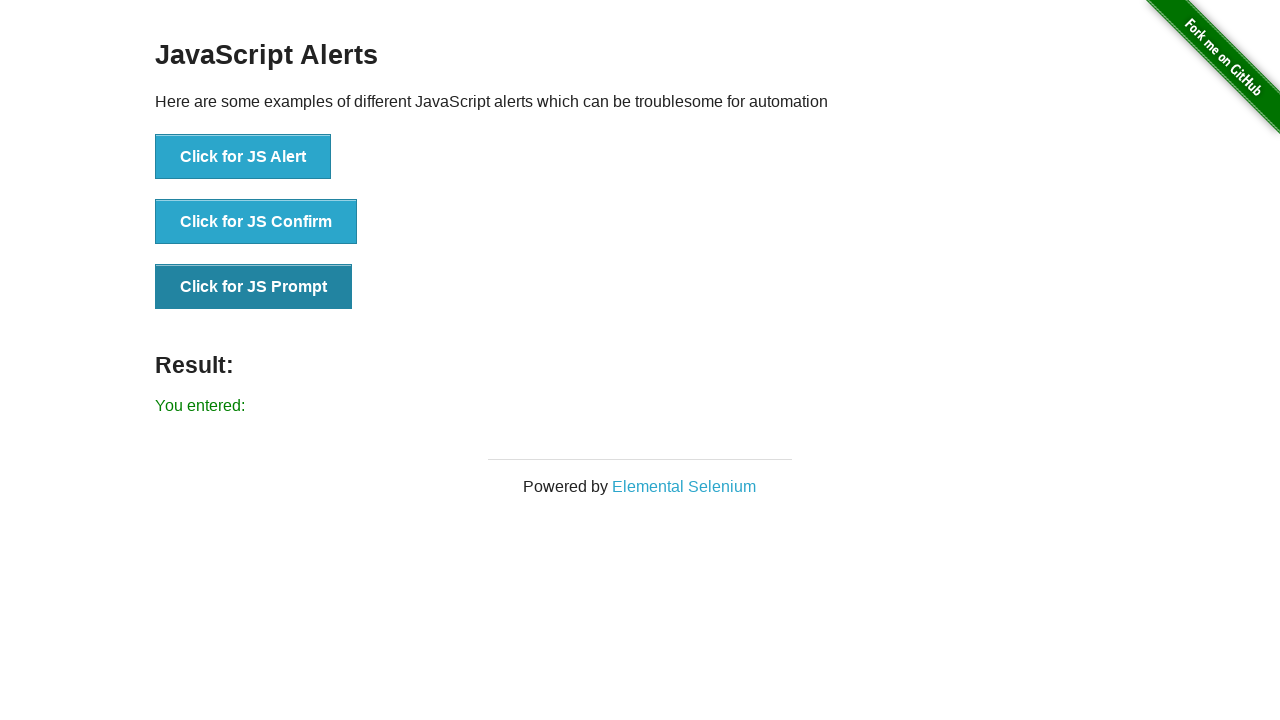

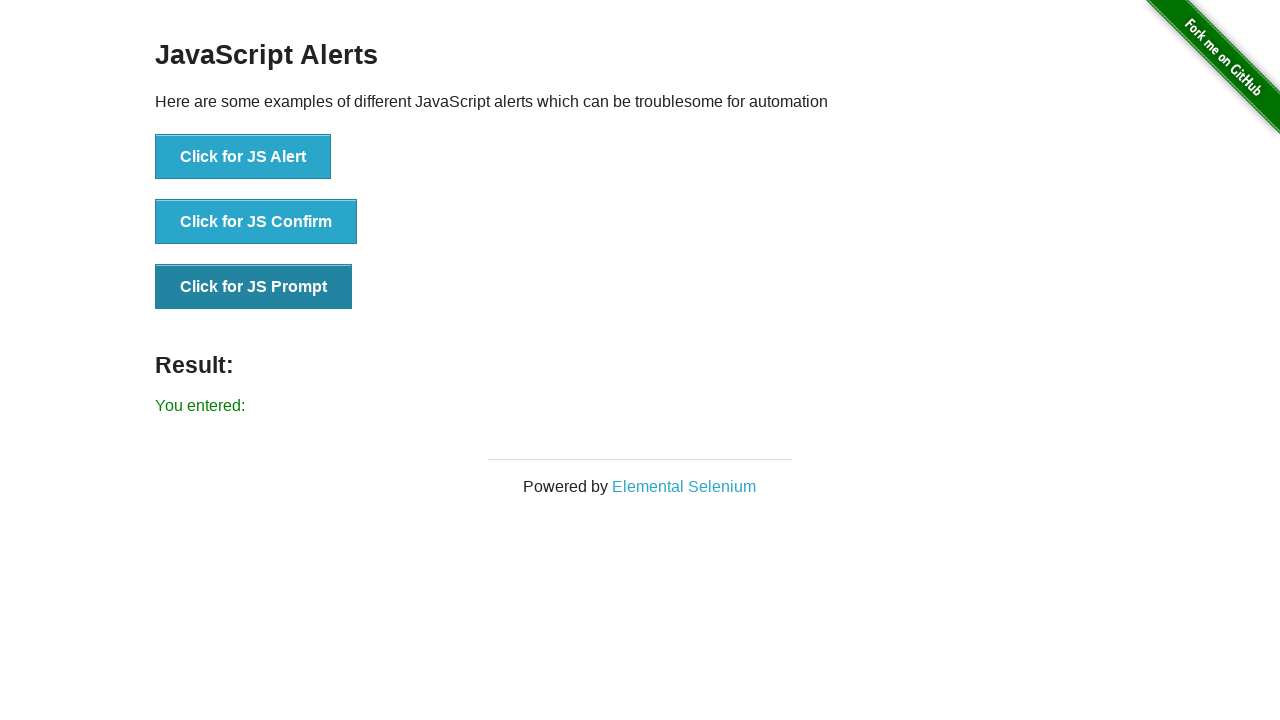